Tests order form validation by entering a card number that is too long (17 digits), expecting validation alert.

Starting URL: https://demoblaze.com/

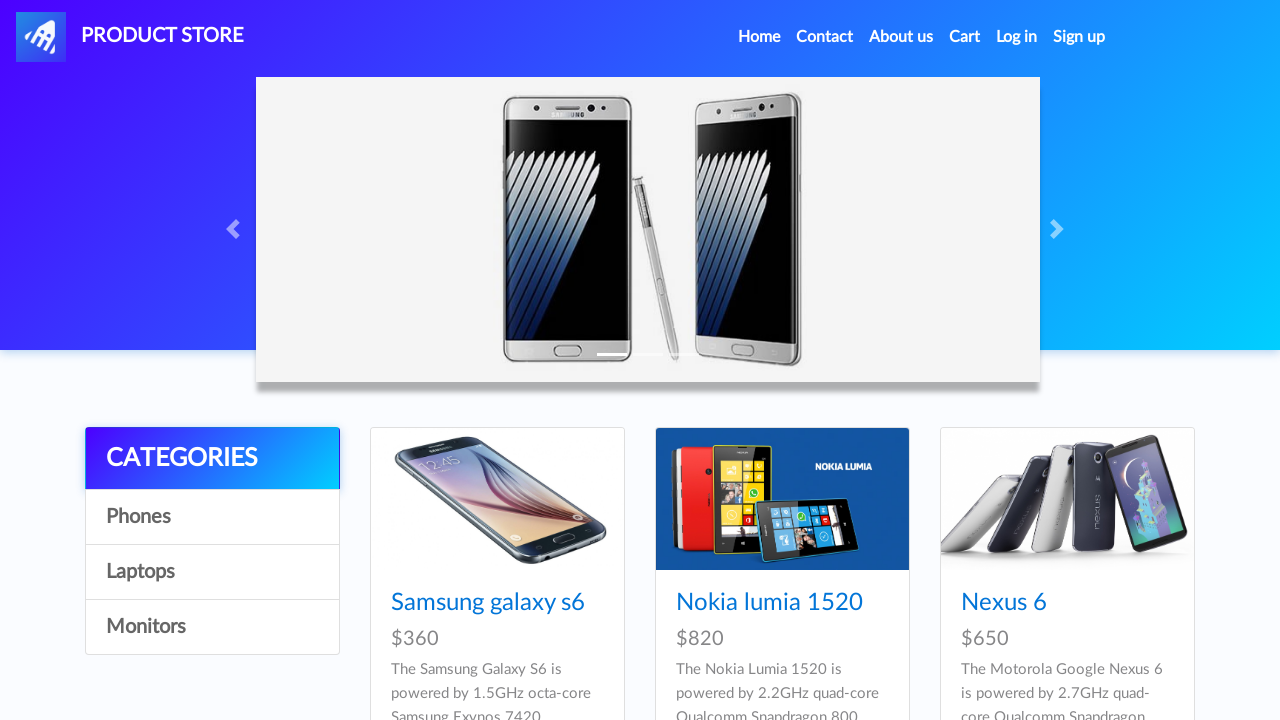

Clicked on product 4 image at (497, 361) on (//div[@class='card h-100']//img)[4]
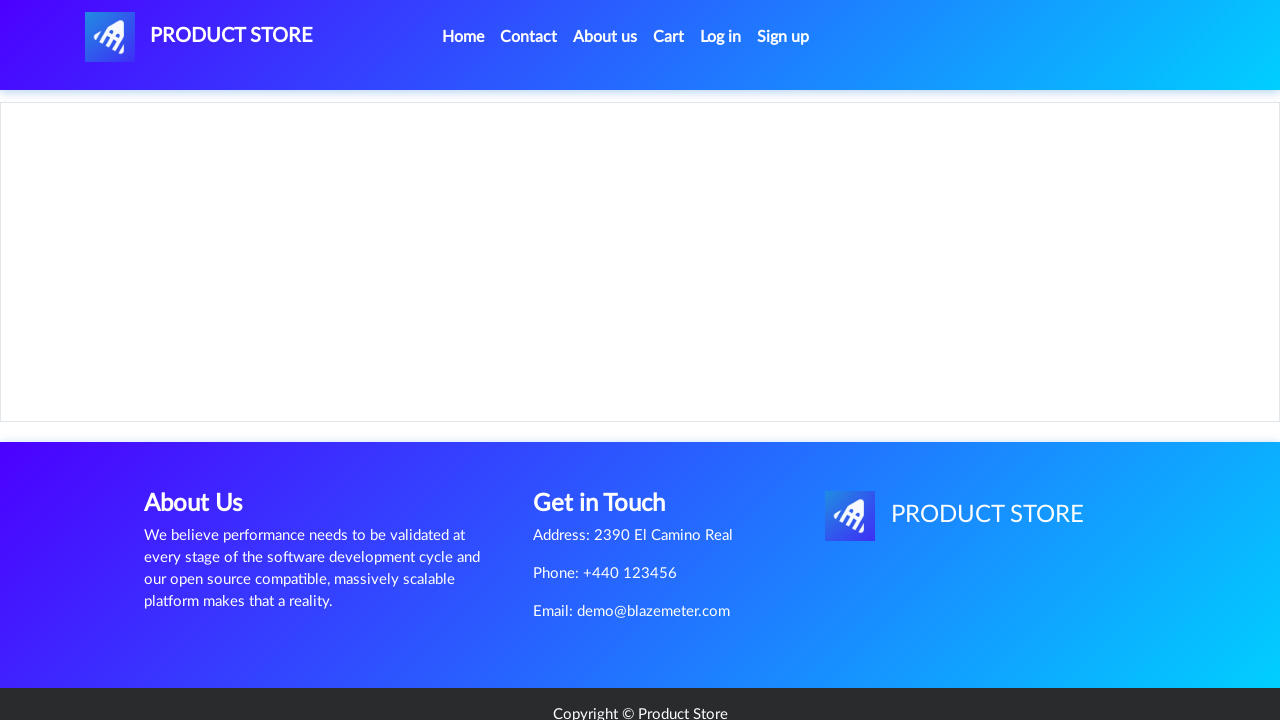

Clicked 'Add to cart' button at (610, 440) on text=Add to cart
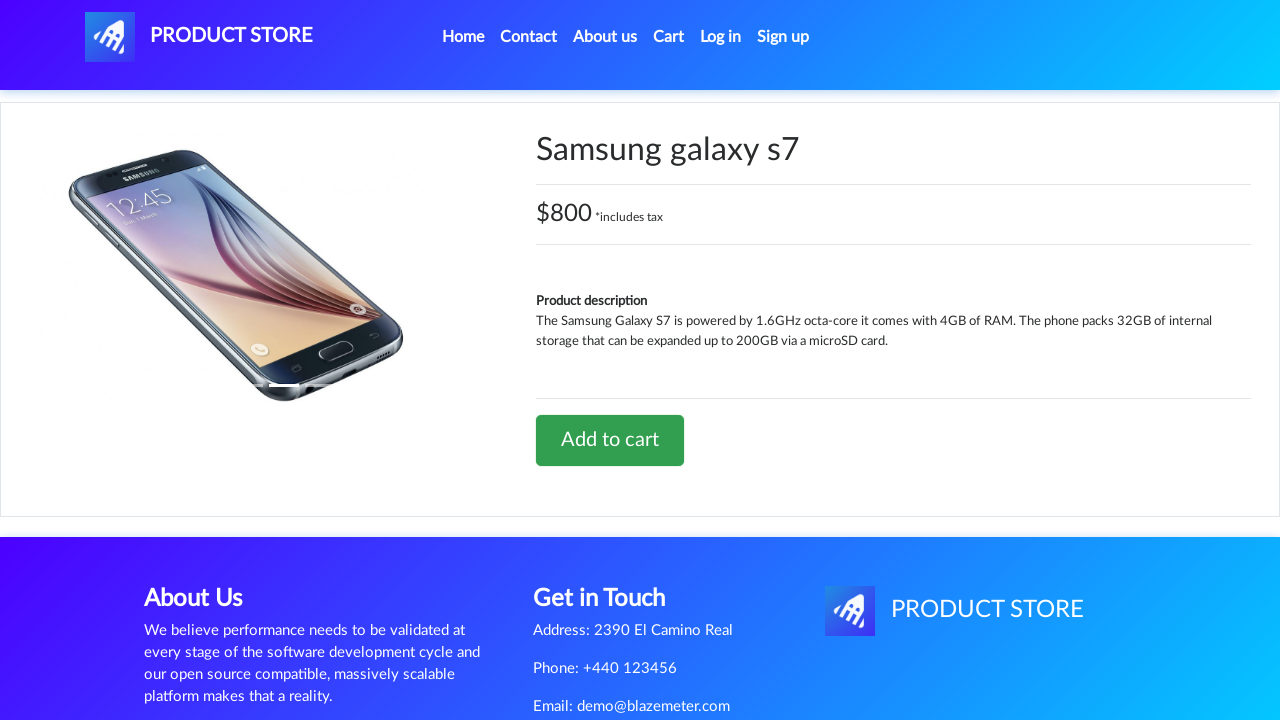

Navigated to Cart page at (669, 37) on internal:role=link[name="Cart"i] >> nth=0
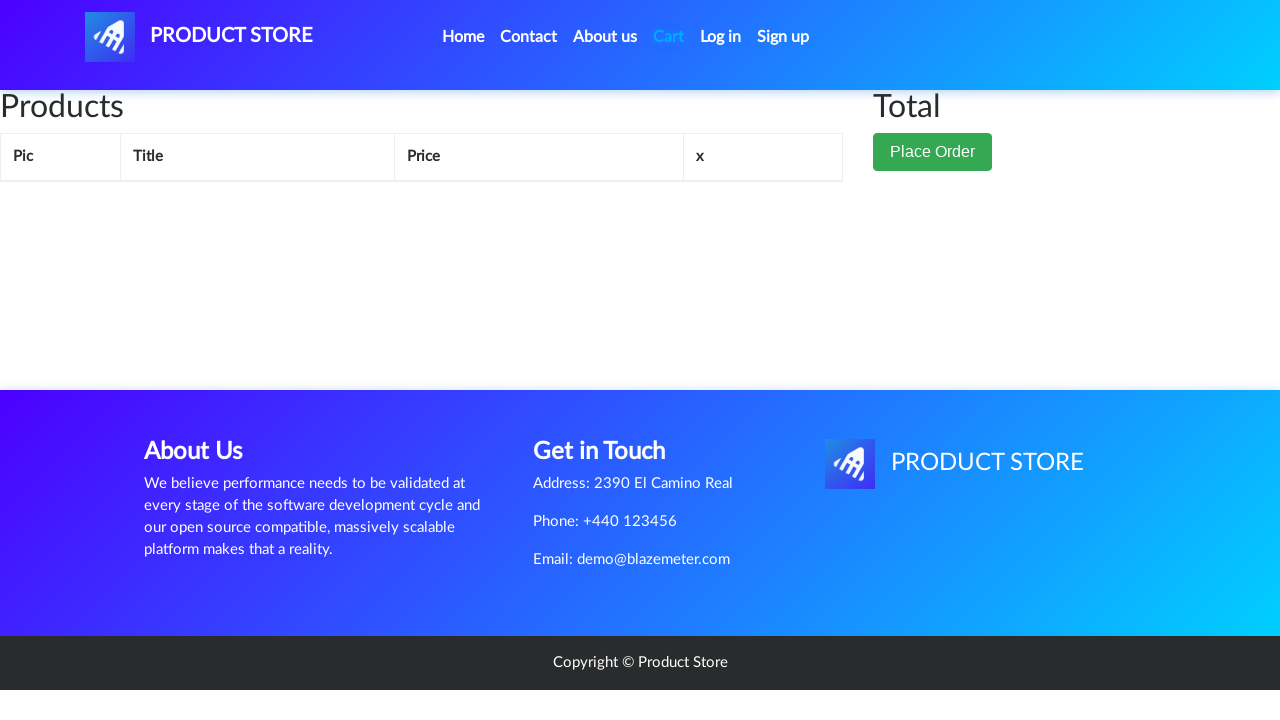

Clicked 'Place Order' button to open order form at (933, 152) on internal:role=button[name="Place Order"i]
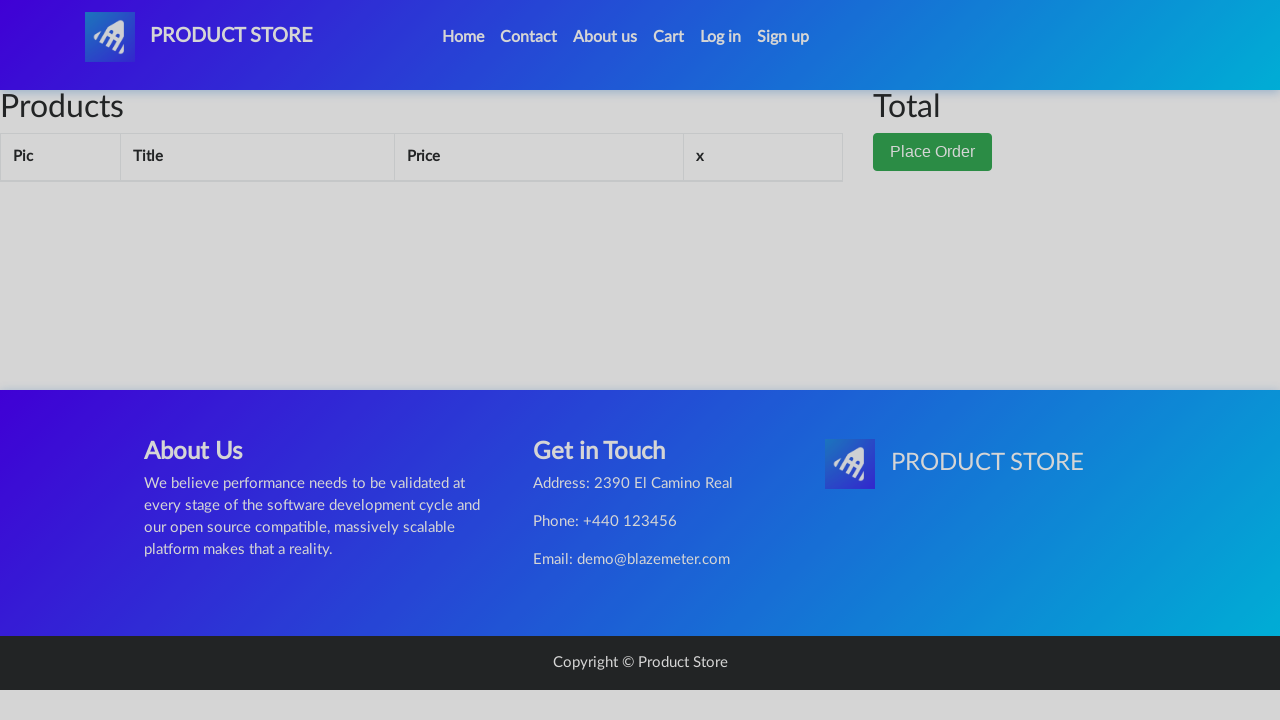

Set up dialog handler to capture alert messages
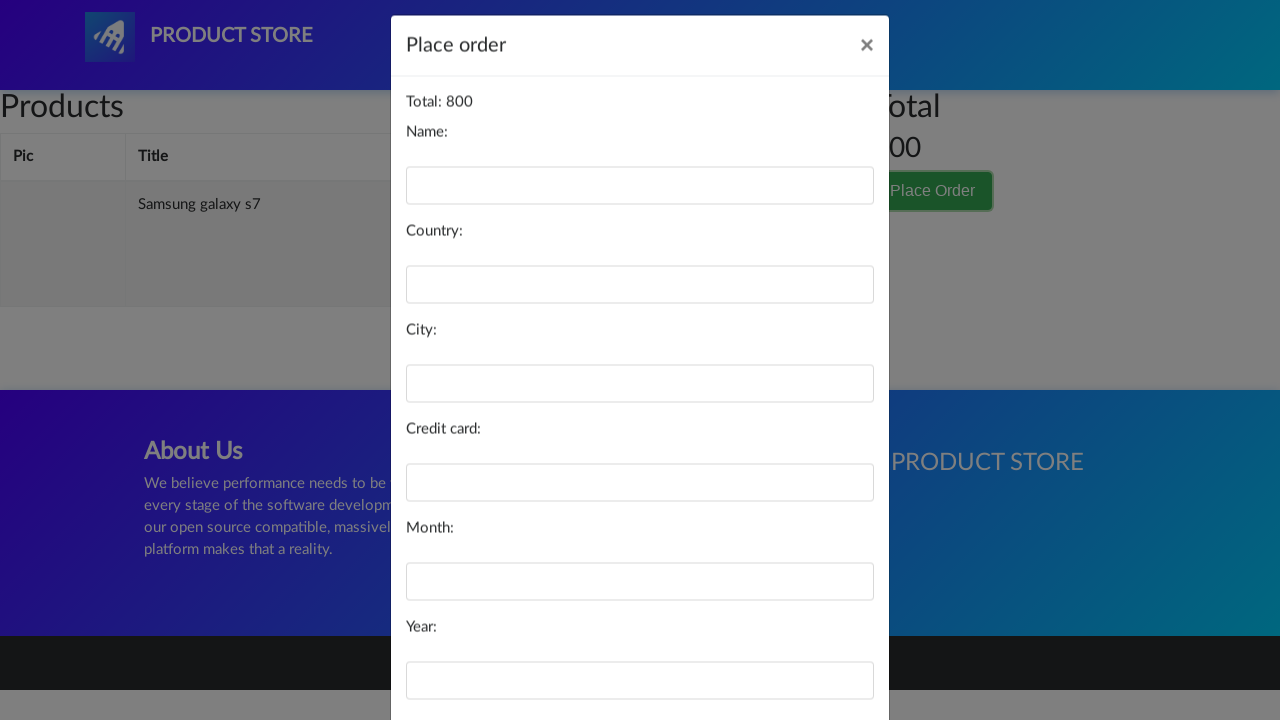

Filled name field with 'John Doe' on #name
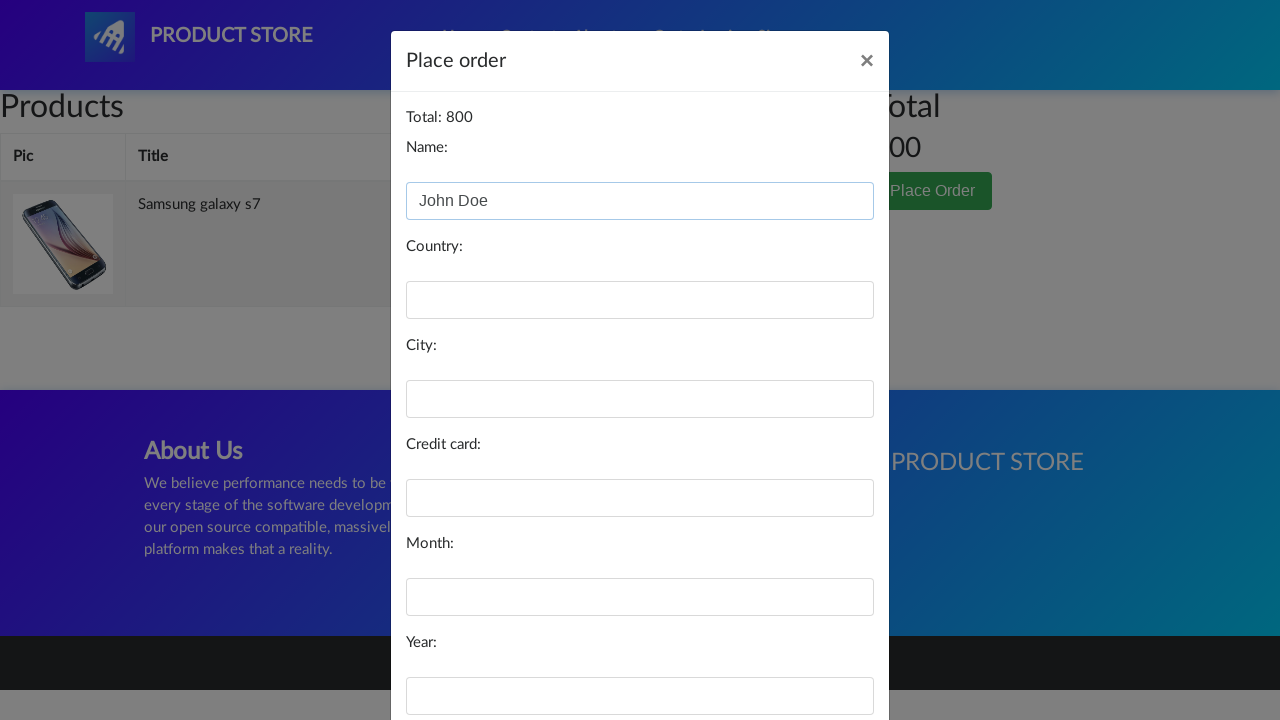

Filled country field with 'USA' on #country
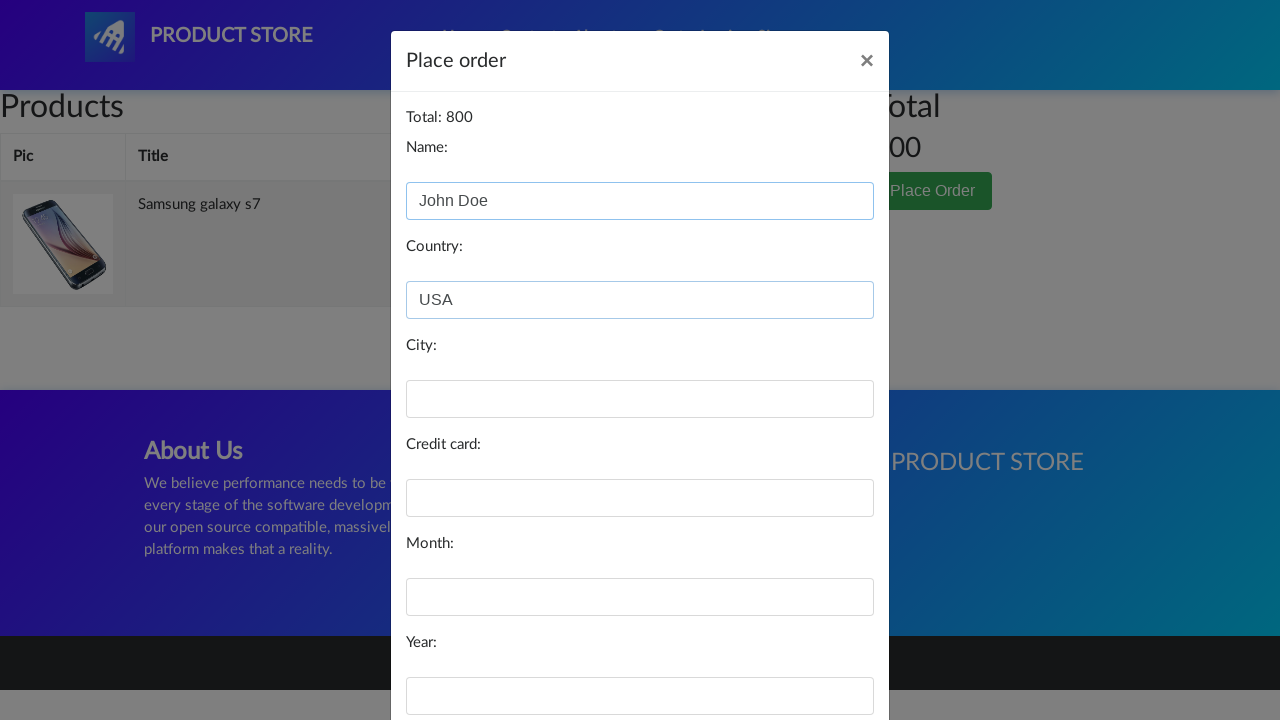

Filled city field with 'Los Vegas' on #city
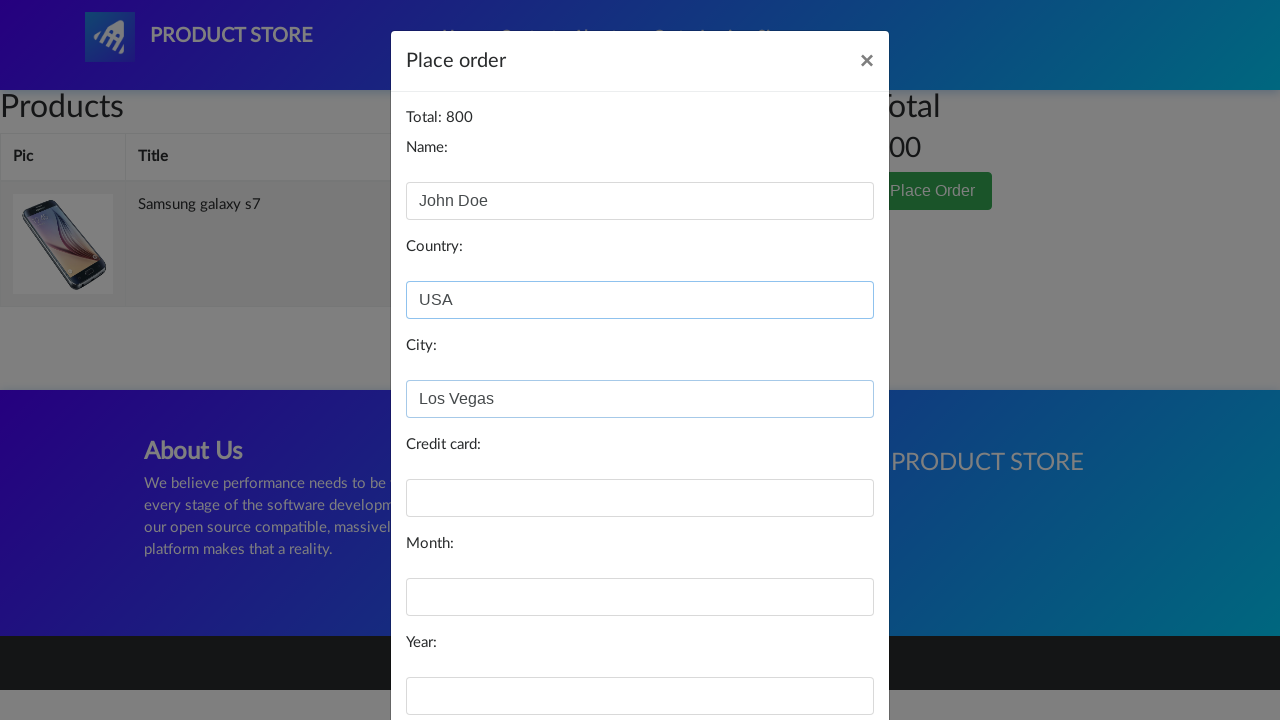

Filled card field with too long card number (17 digits) on #card
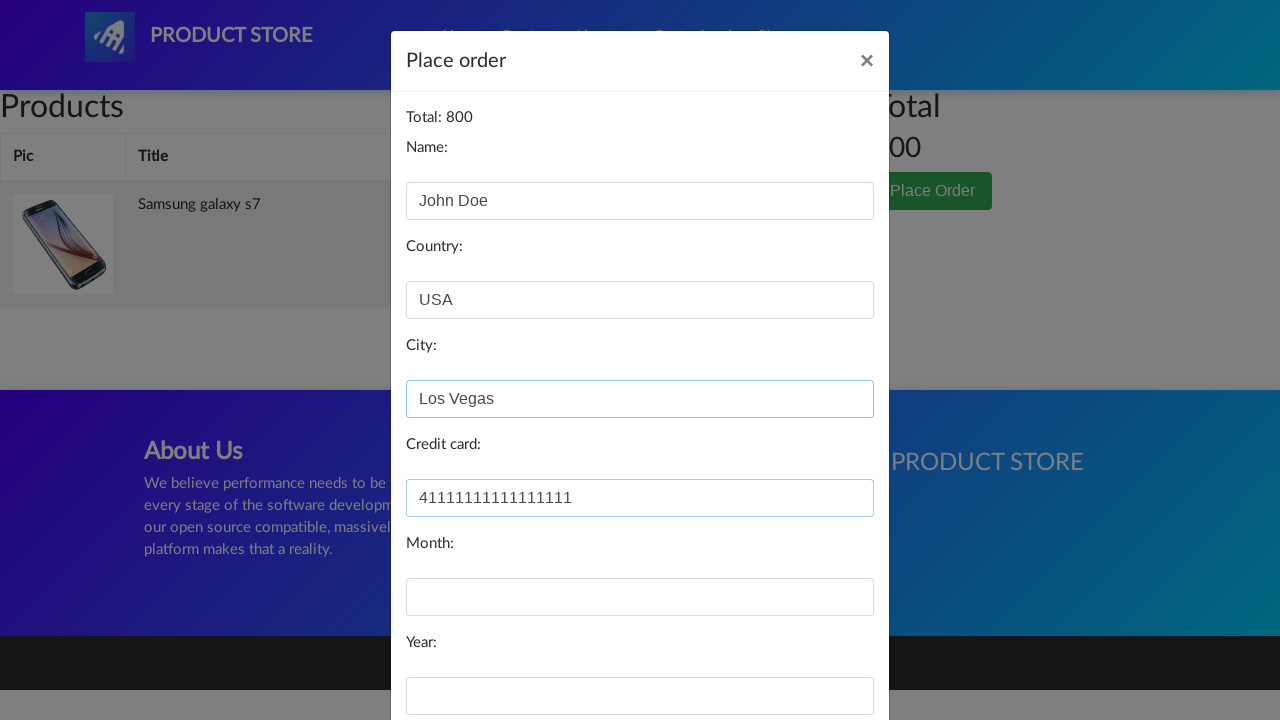

Filled month field with '12' on #month
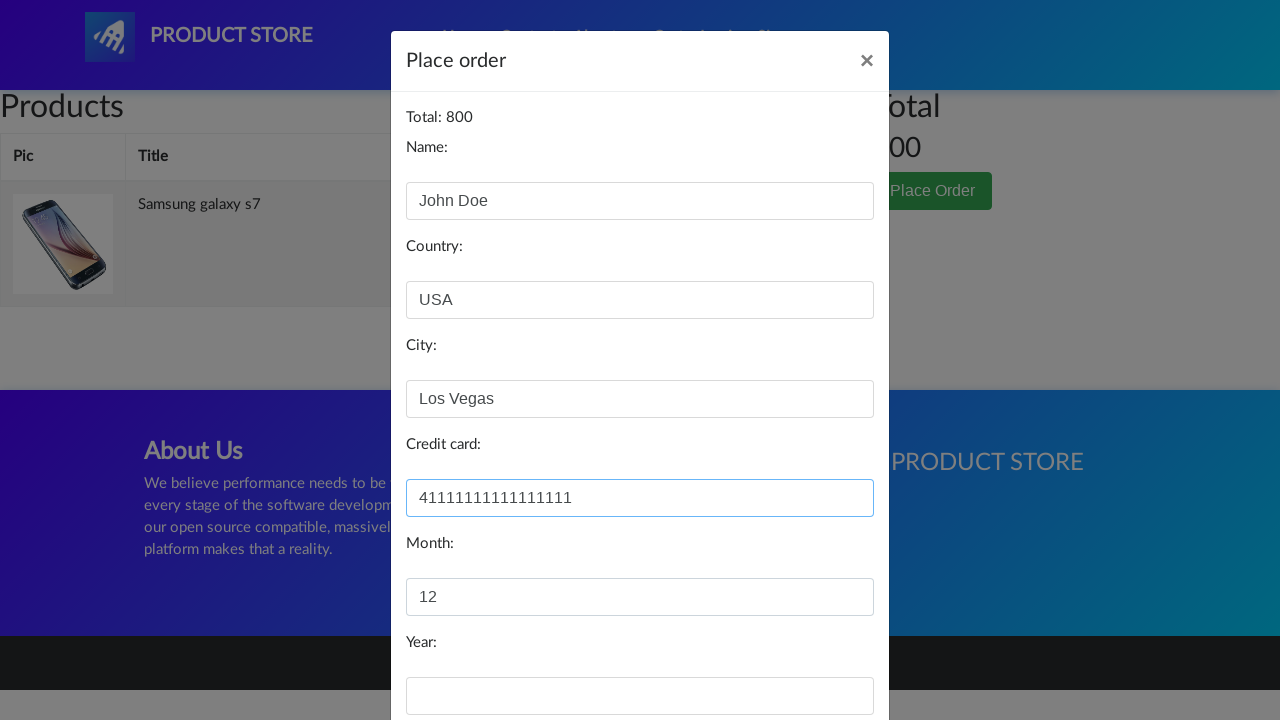

Filled year field with '2026' on #year
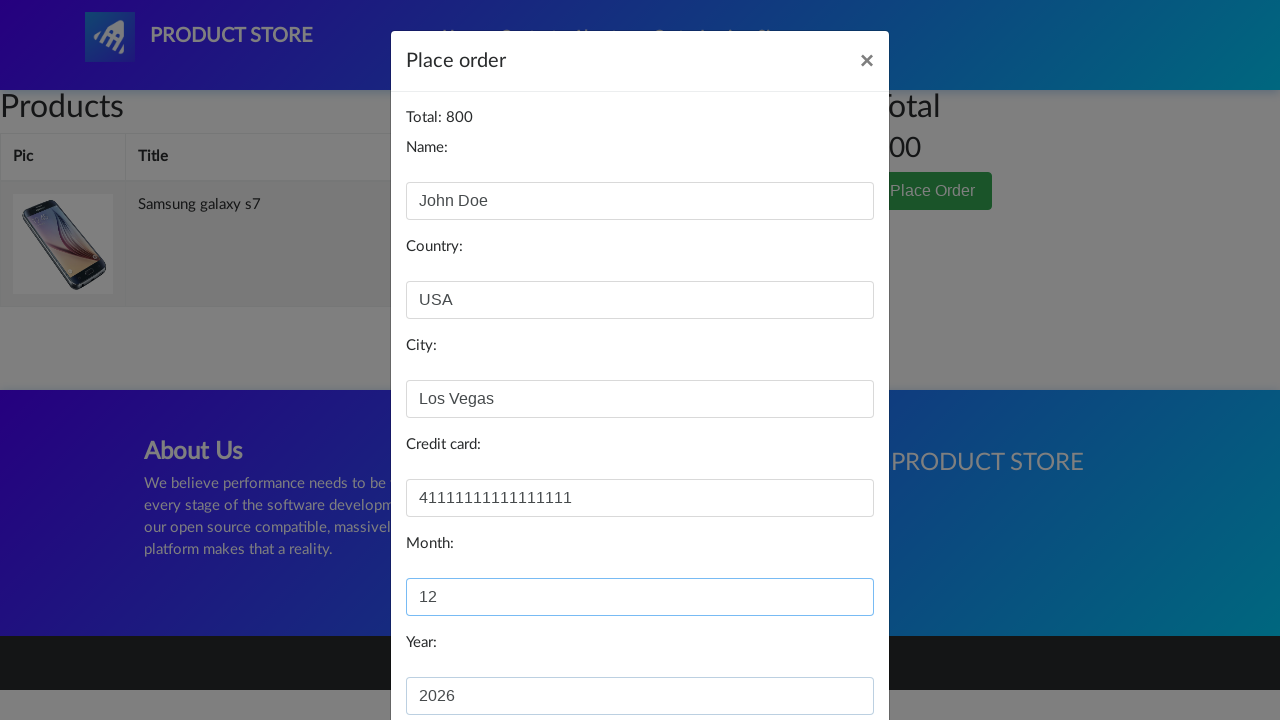

Clicked 'Purchase' button to submit order form at (823, 655) on internal:role=button[name="Purchase"i]
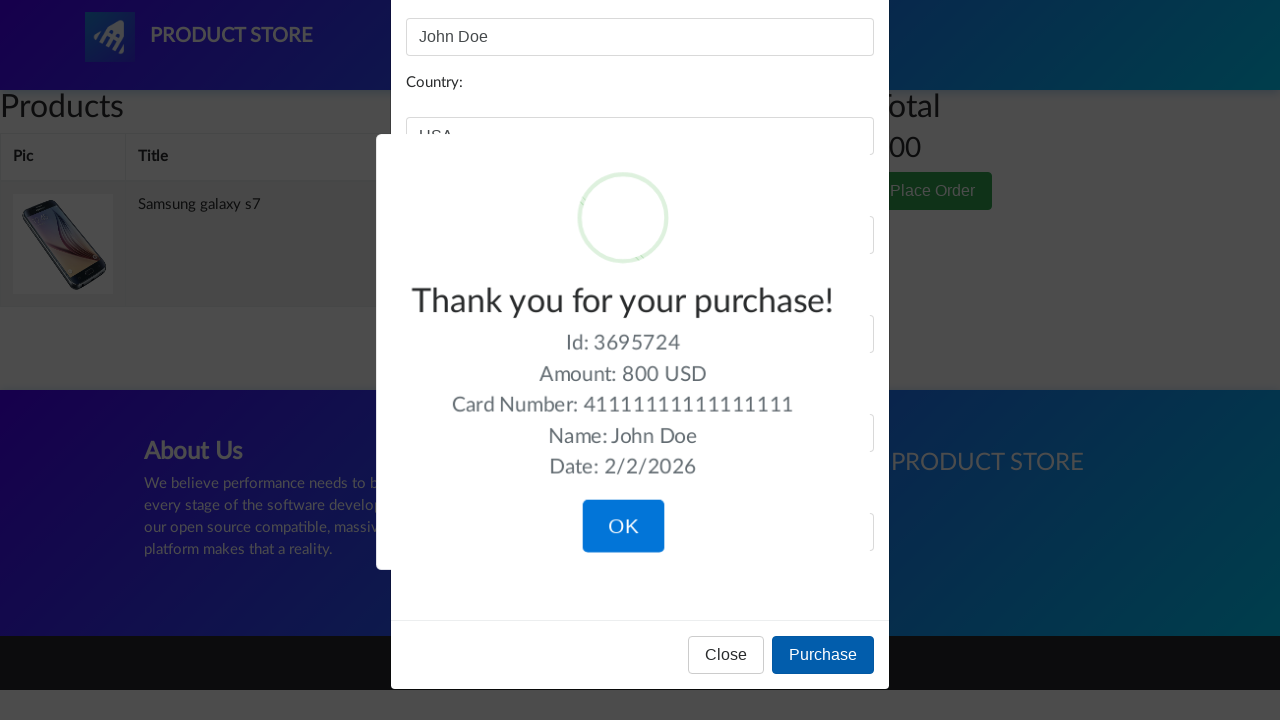

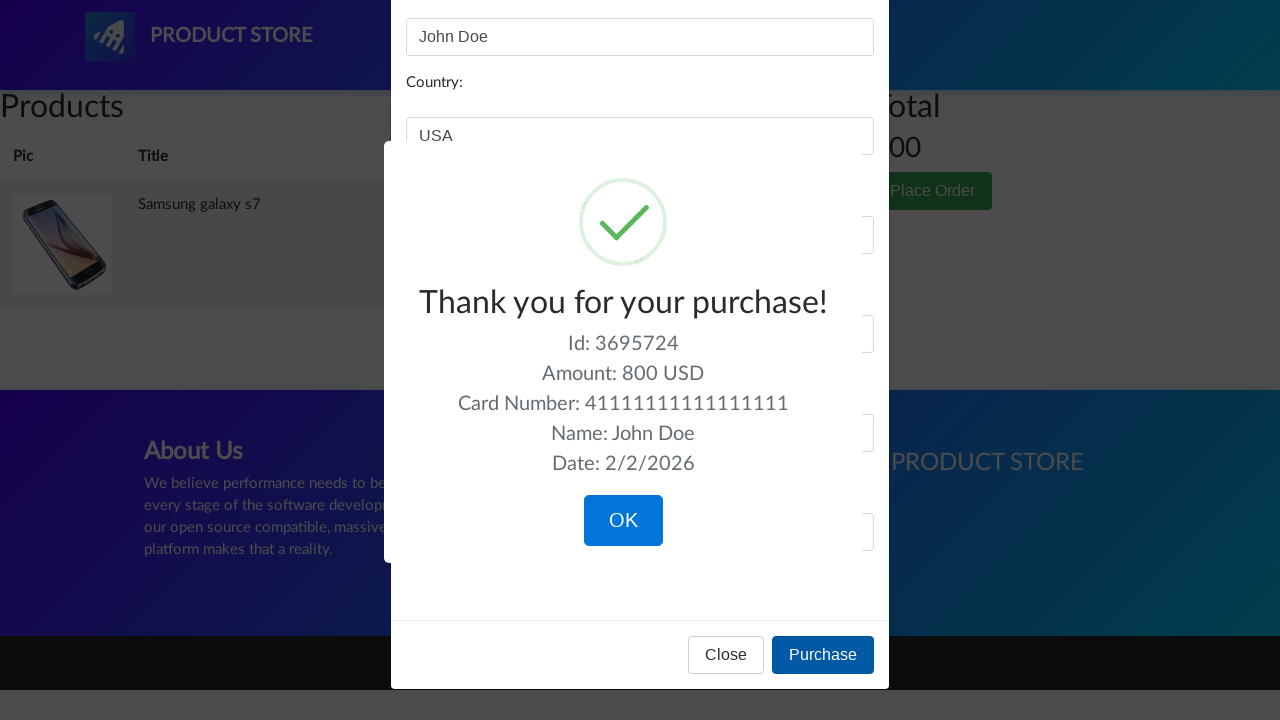